Tests radio button functionality by selecting each radio button option and verifying it becomes checked

Starting URL: https://rahulshettyacademy.com/AutomationPractice/

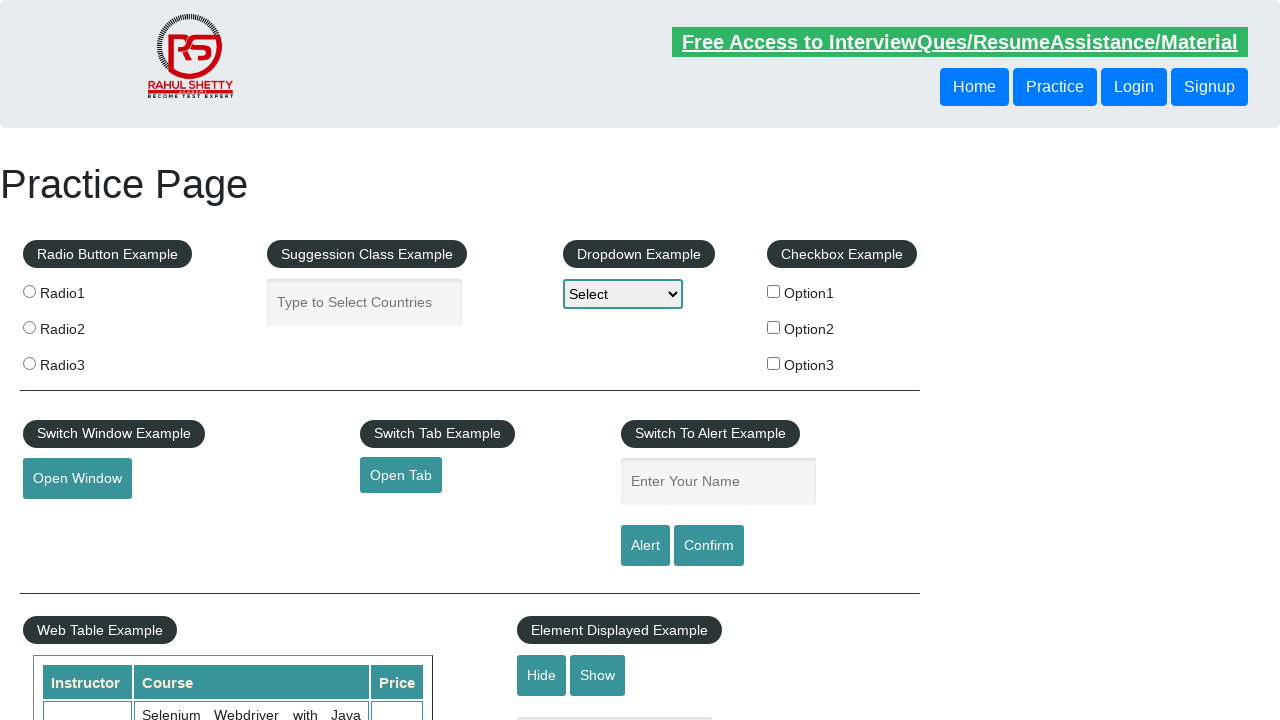

Selected radio button 1 at (29, 291) on [value='radio1']
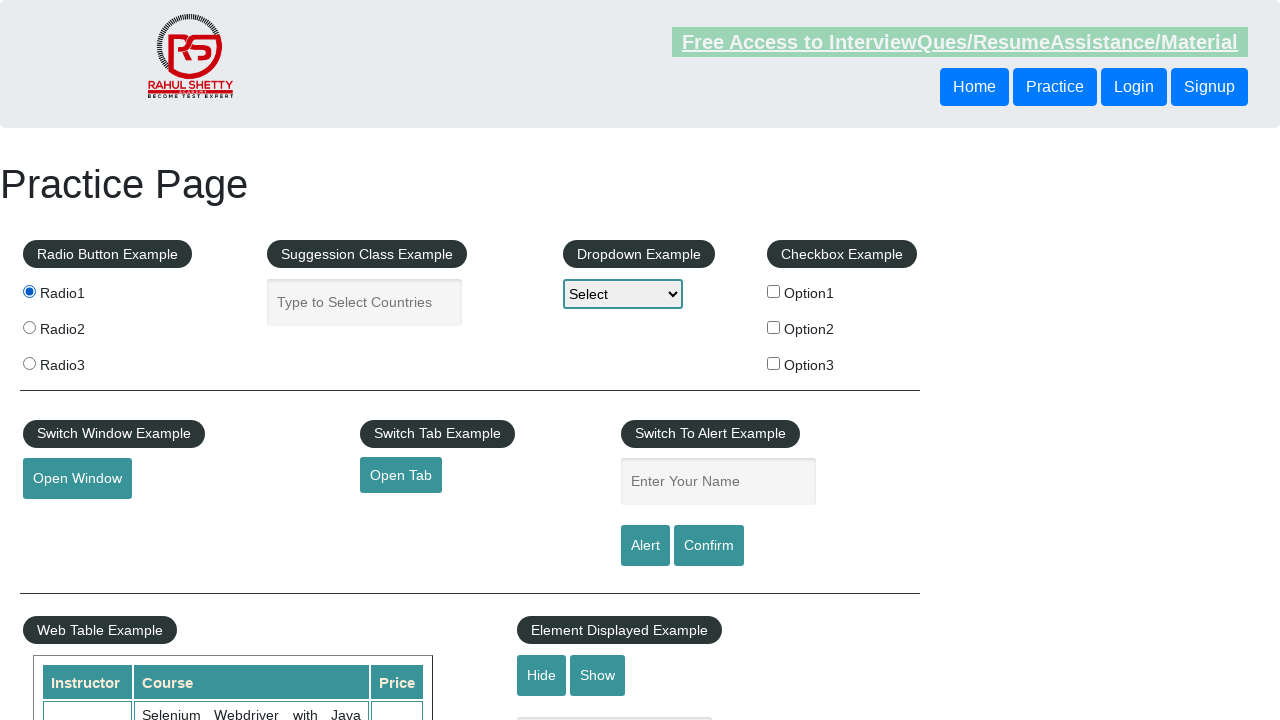

Verified radio button 1 is checked
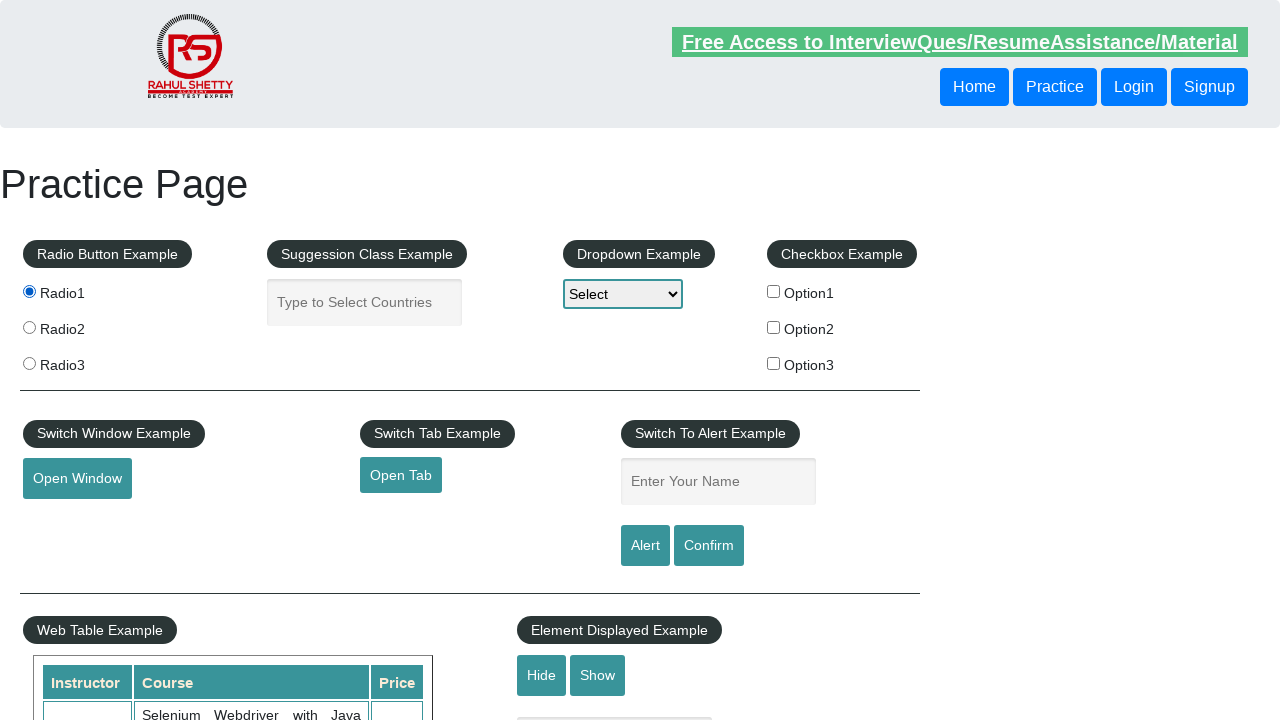

Selected radio button 2 at (29, 327) on [value='radio2']
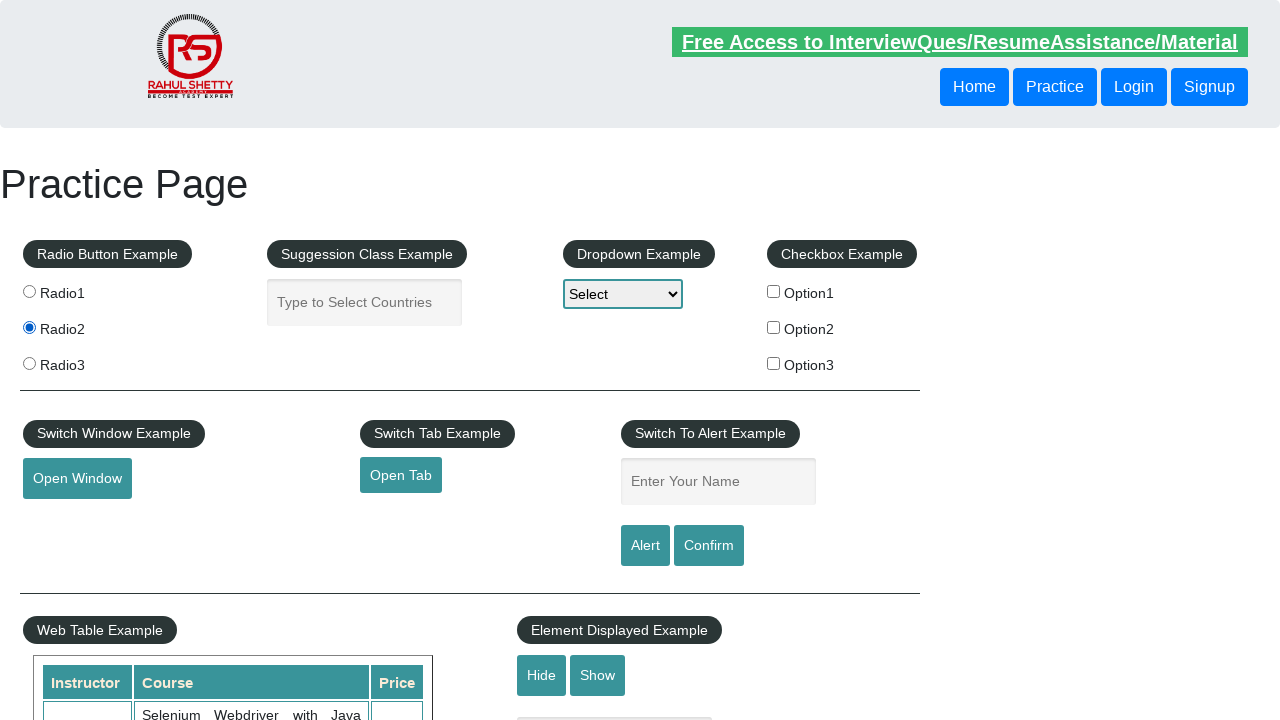

Verified radio button 2 is checked
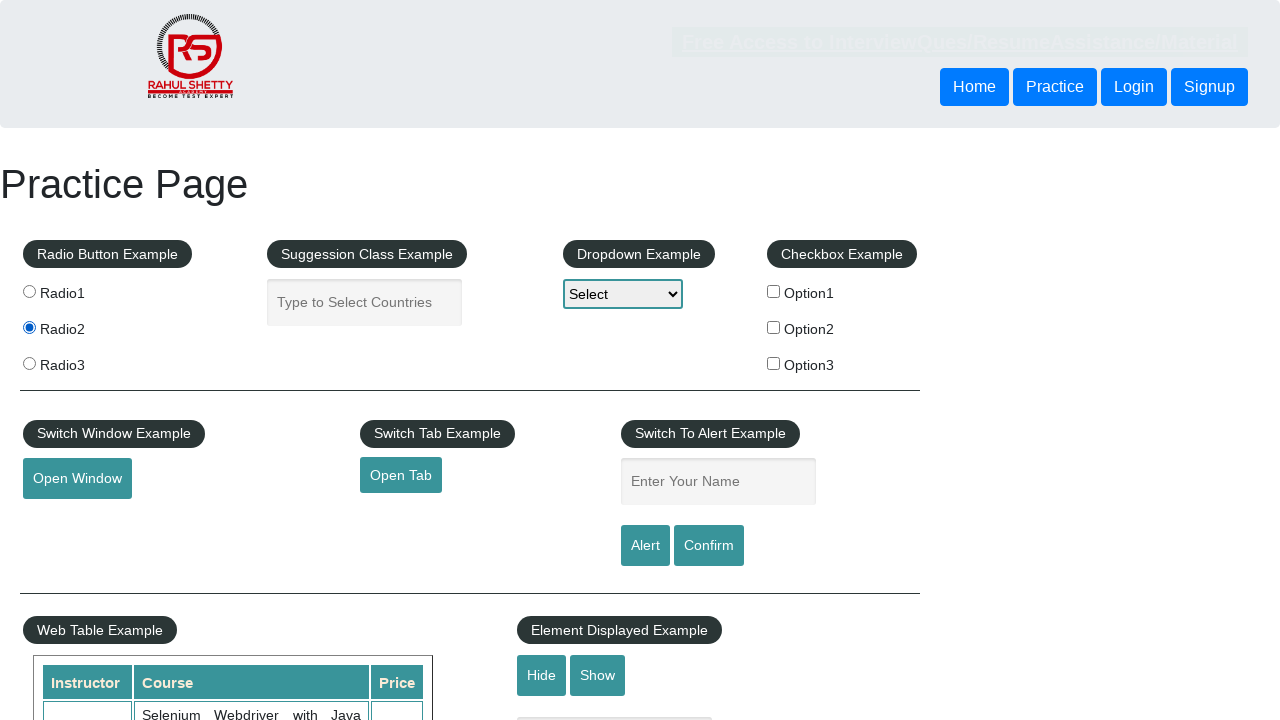

Selected radio button 3 at (29, 363) on [value='radio3']
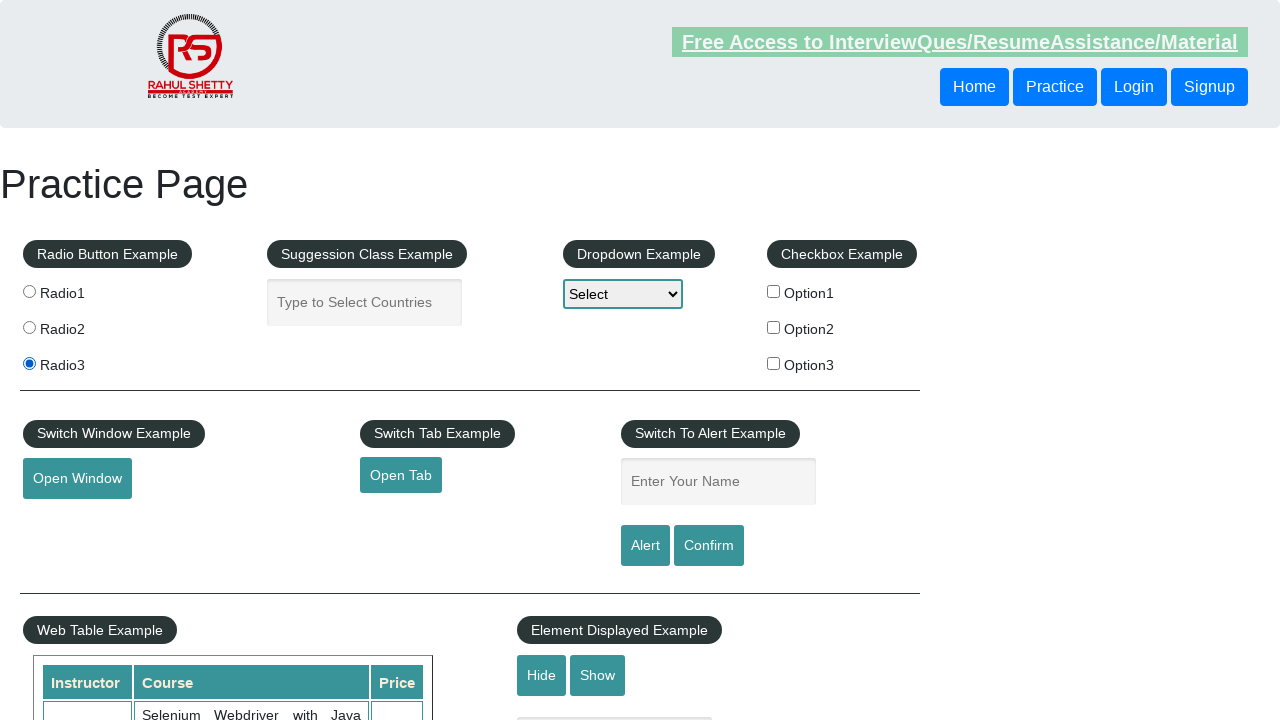

Verified radio button 3 is checked
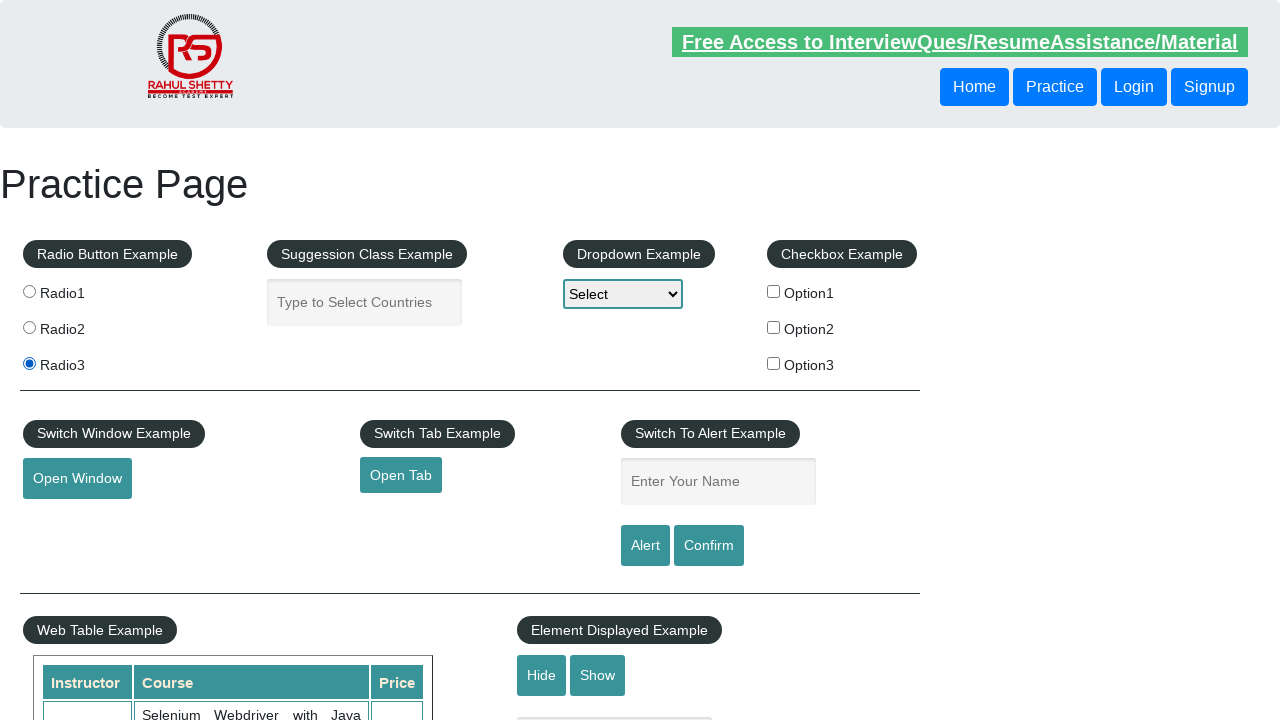

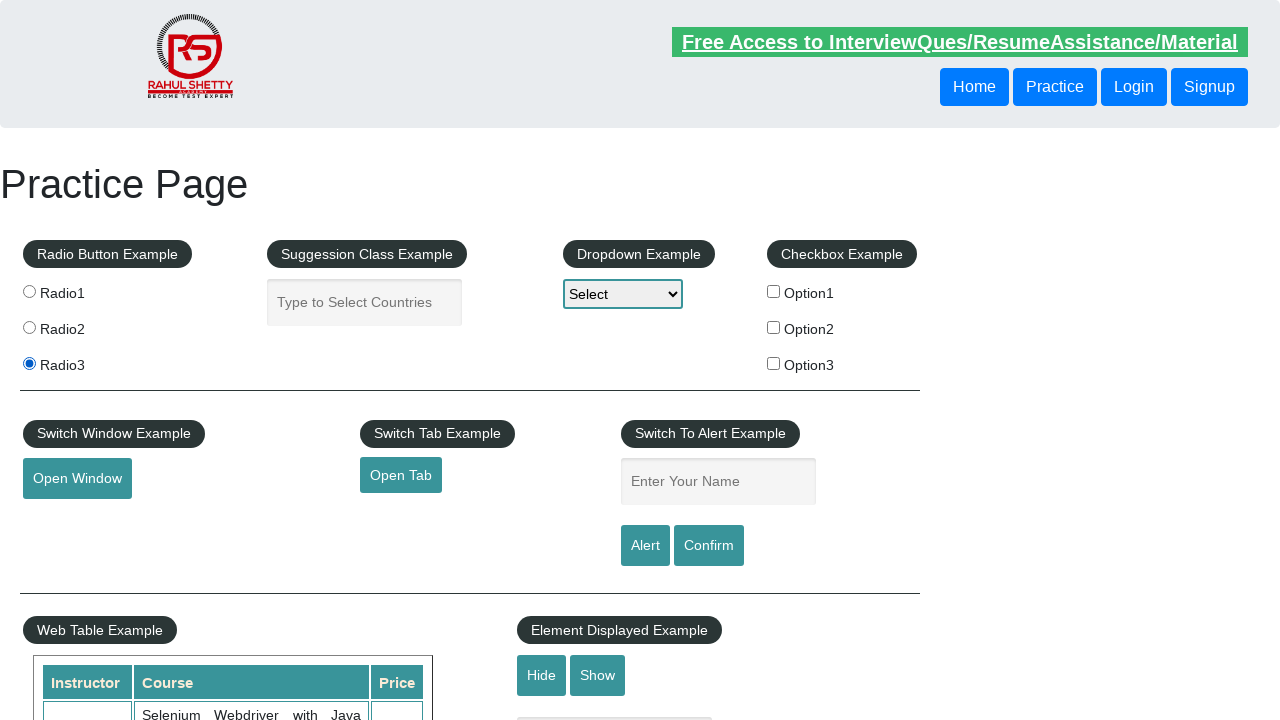